Tests the Python.org website by verifying the page title contains "Python", then performs a search for "pycon" and verifies that results are found (no "No results found" message appears).

Starting URL: http://www.python.org

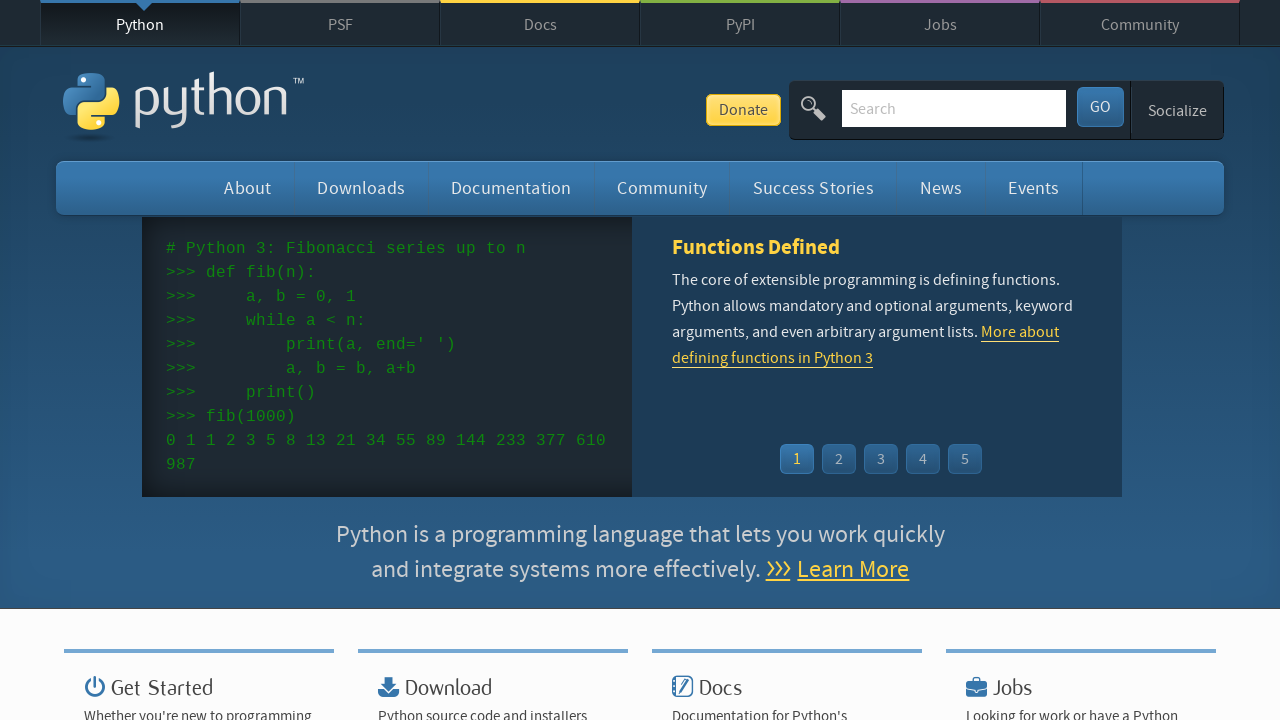

Verified page title contains 'Python'
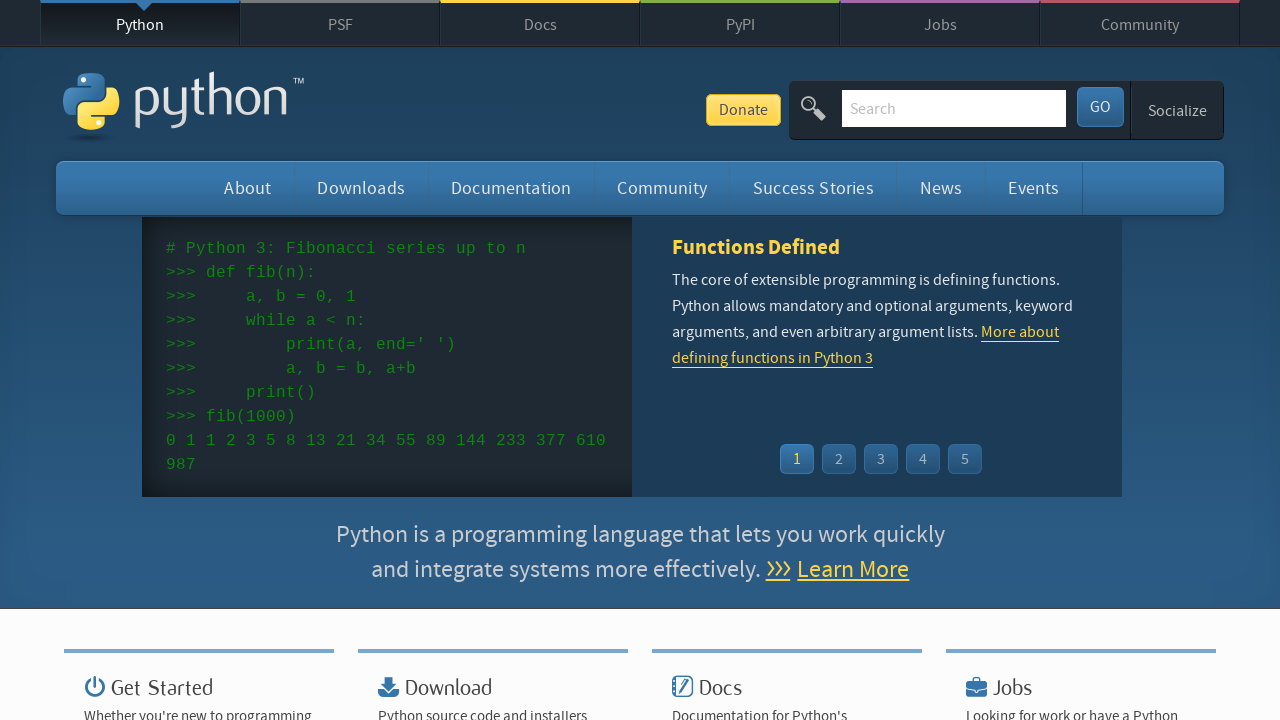

Cleared search input field on input[name='q']
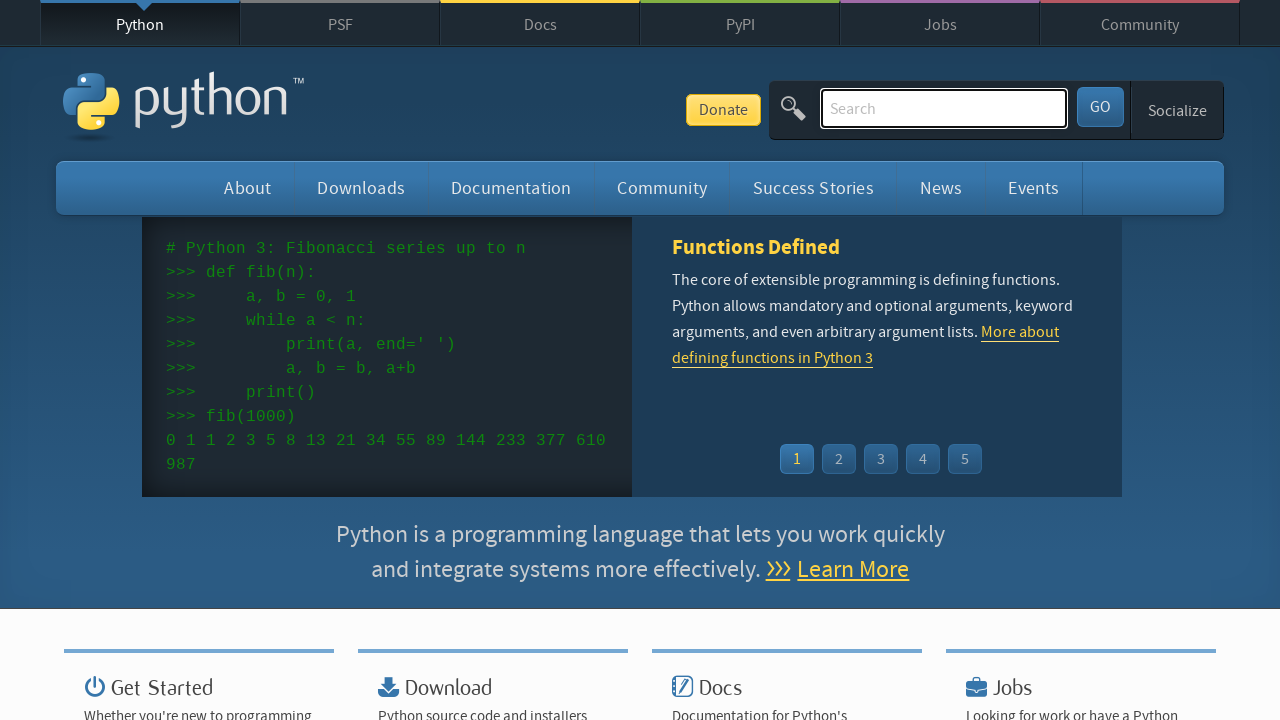

Filled search field with 'pycon' on input[name='q']
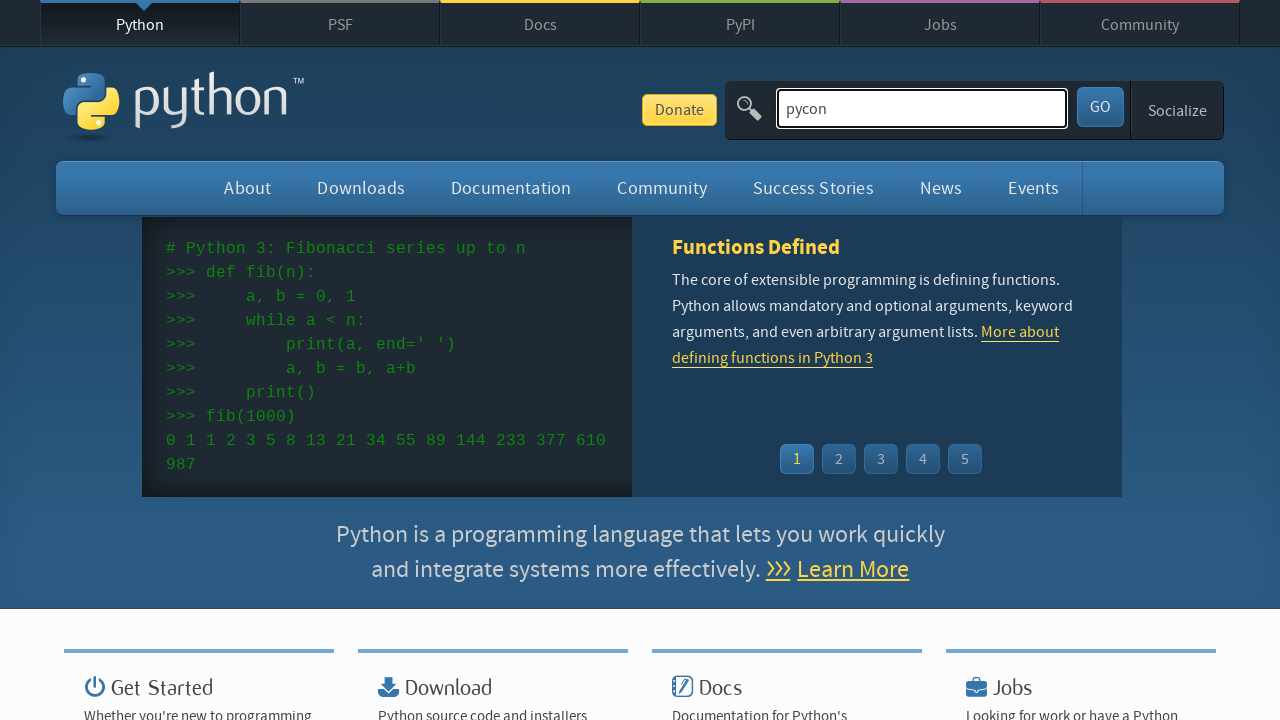

Pressed Enter to submit search query on input[name='q']
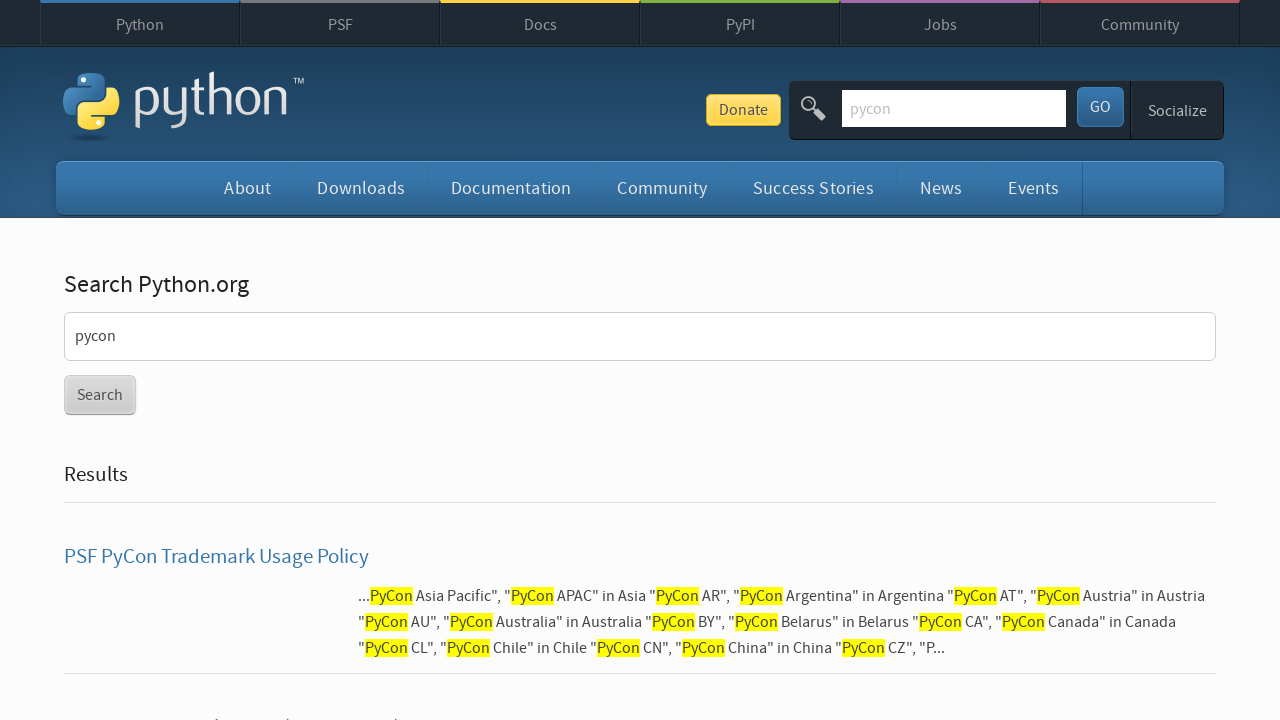

Waited for network idle - search results loaded
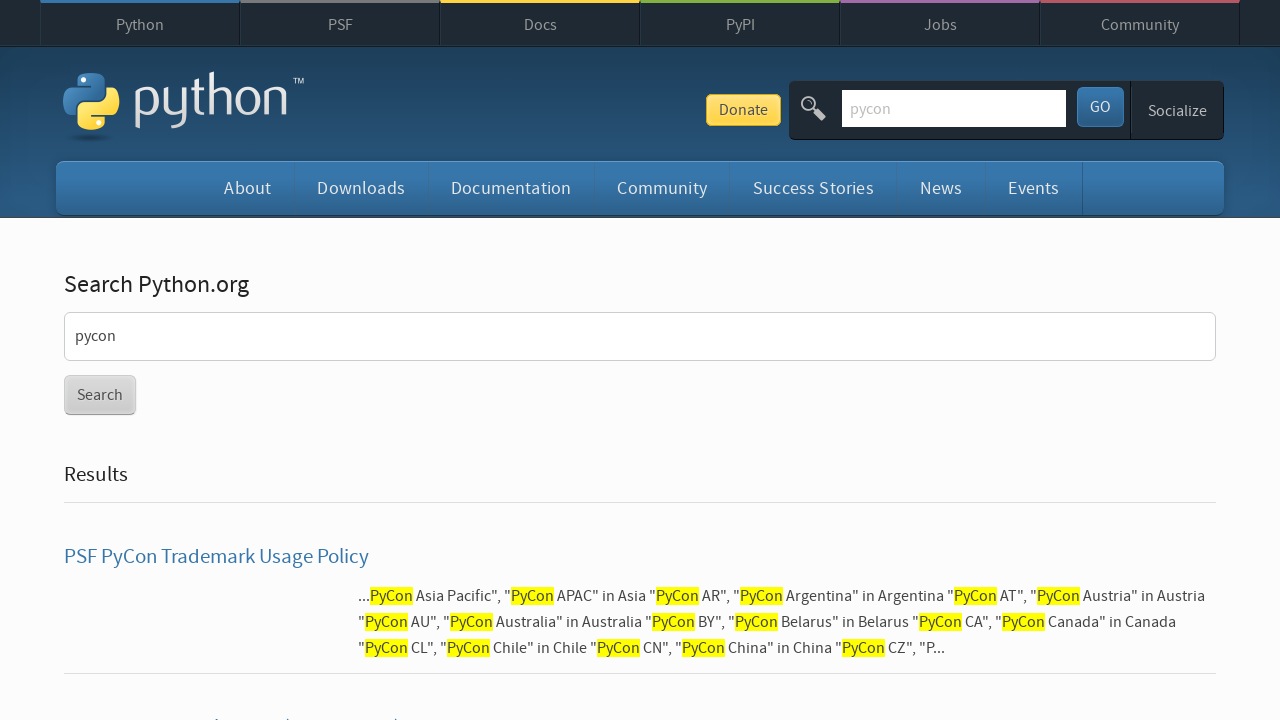

Verified that search results were found (no 'No results found' message)
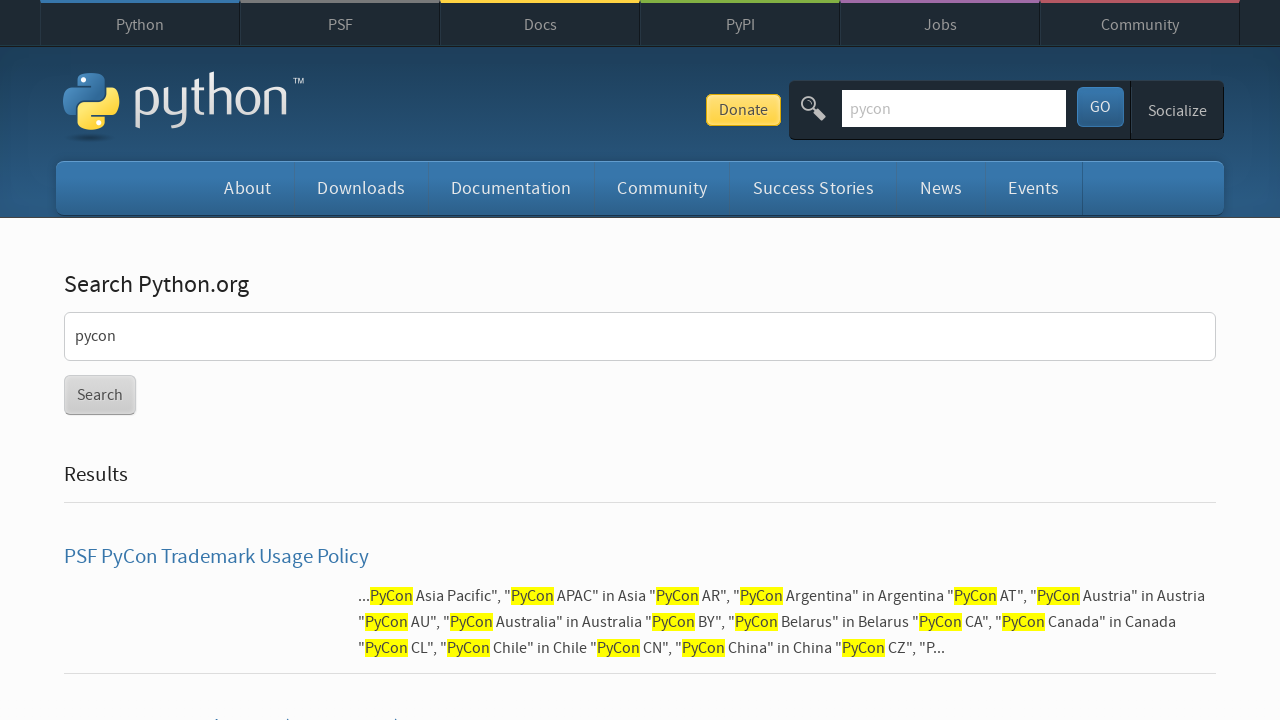

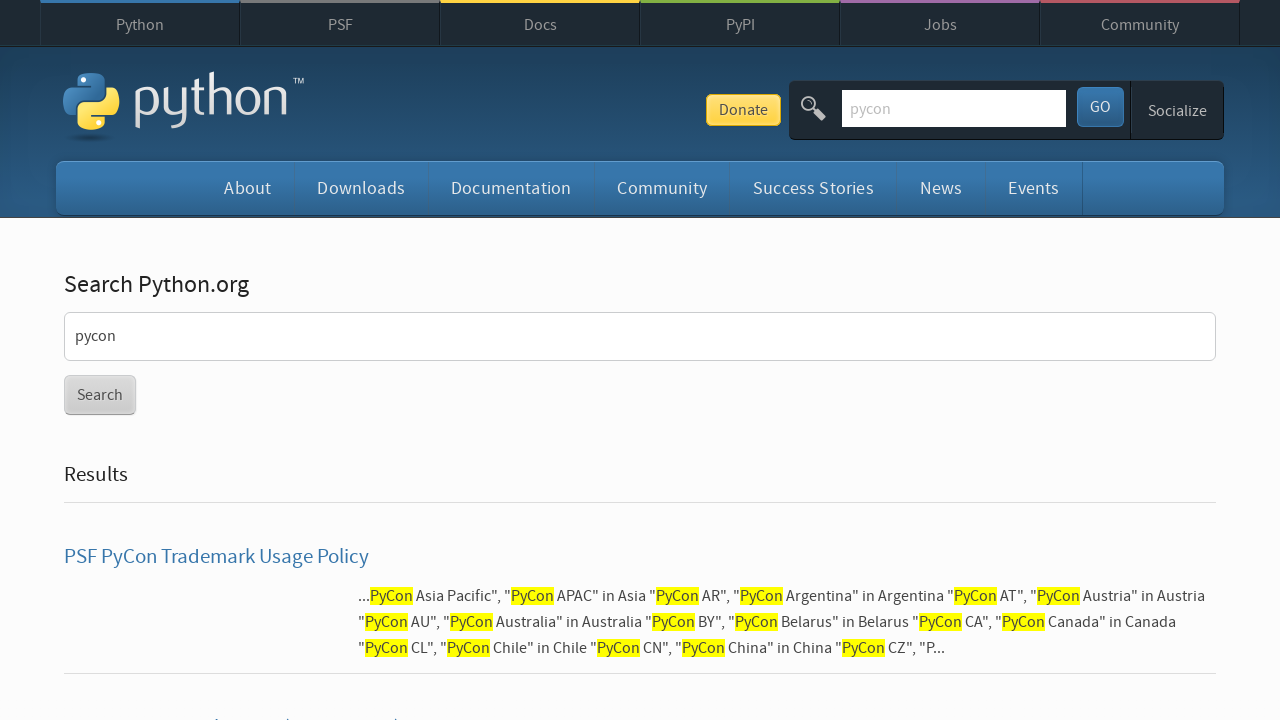